Navigates to Woolworths website, opens the catalogue section, enters postcode 2640, selects a store, and views the weekly catalogue.

Starting URL: https://www.woolworths.com.au/

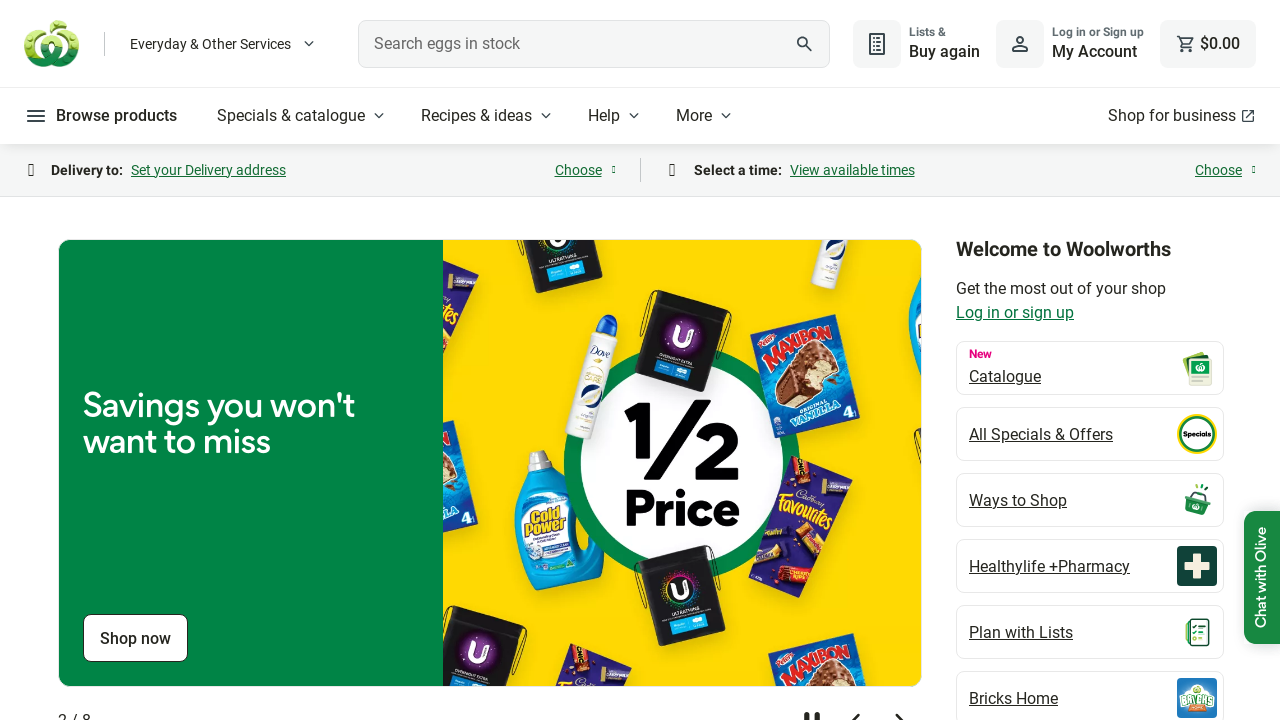

Clicked on Specials & catalogue button at (303, 116) on internal:role=button[name="Specials & catalogue"i]
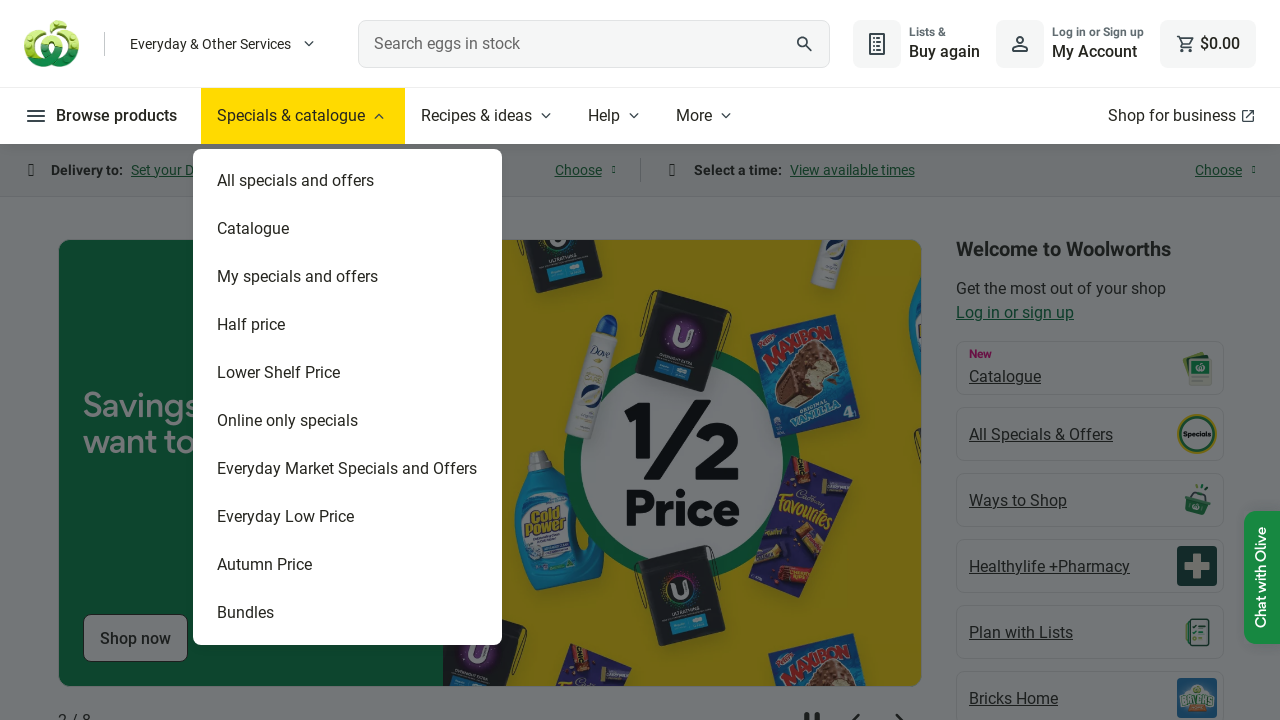

Clicked on Catalogue option at (348, 229) on internal:text="Catalogue"s >> nth=1
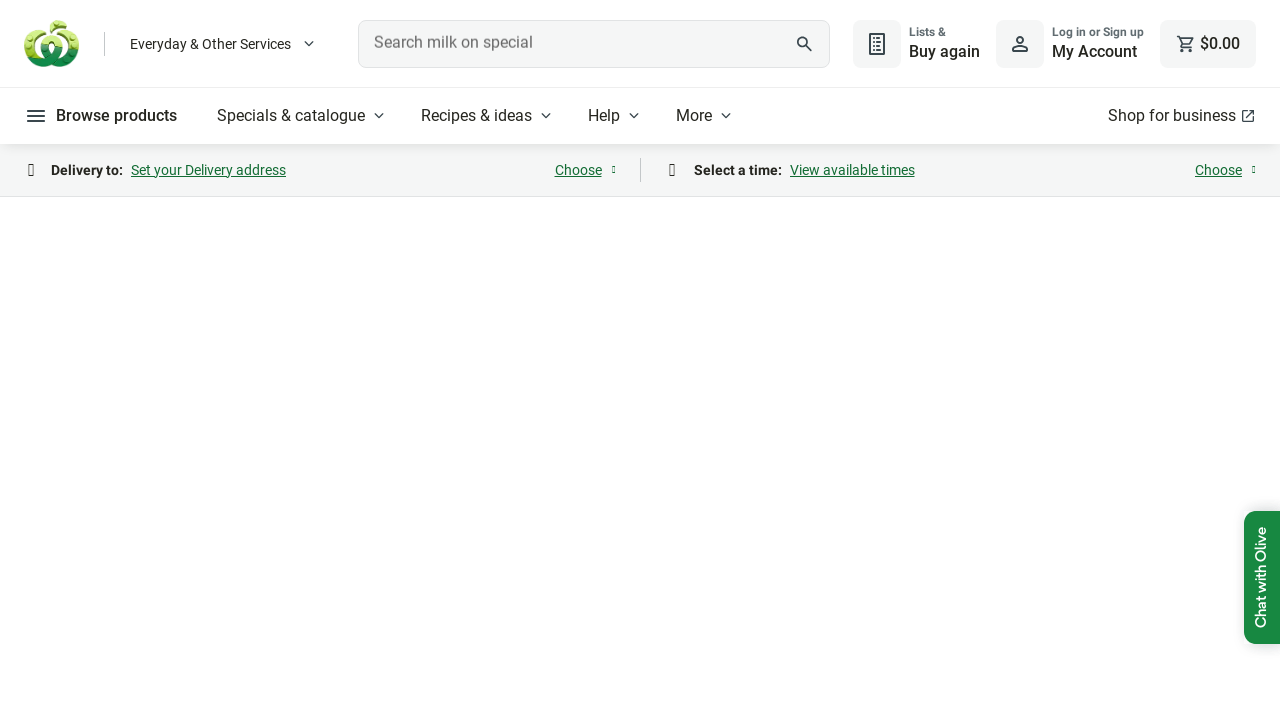

Entered postcode 2640 on internal:attr=[placeholder="Enter postcode or suburb"i]
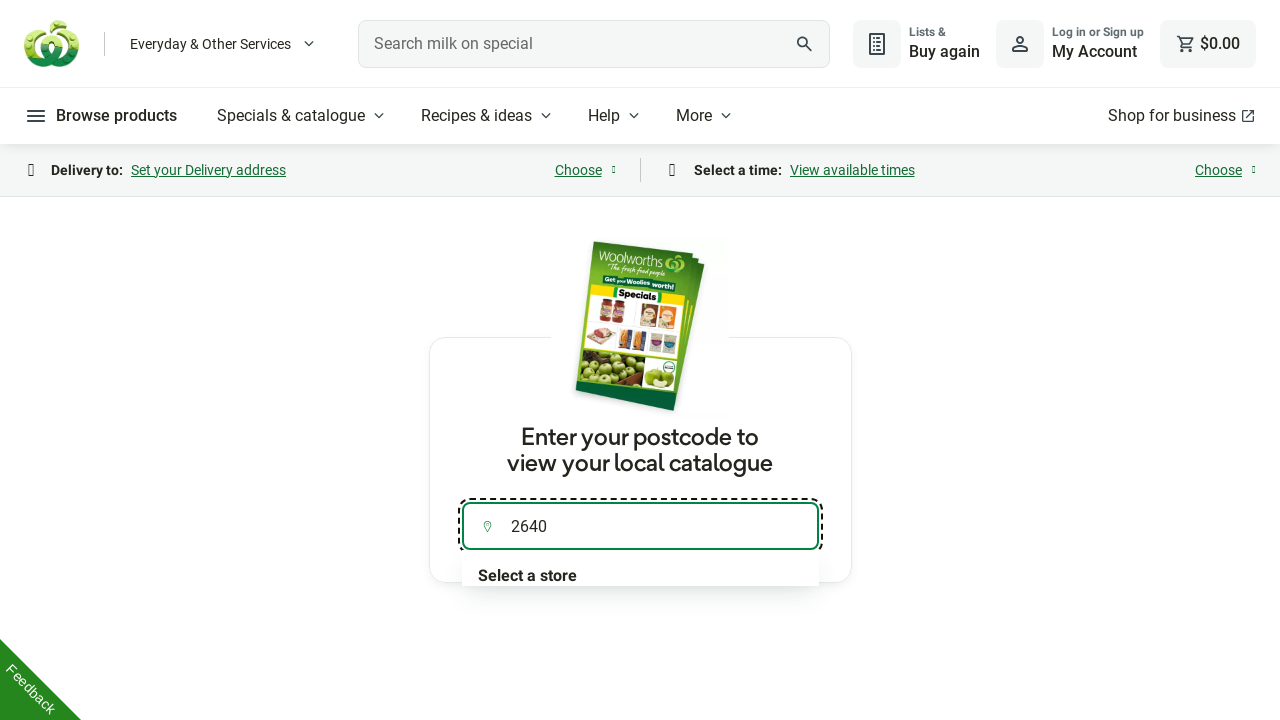

Clicked on store listbox to select a store at (640, 549) on internal:role=listbox[name="Find a store"i] >> nth=0
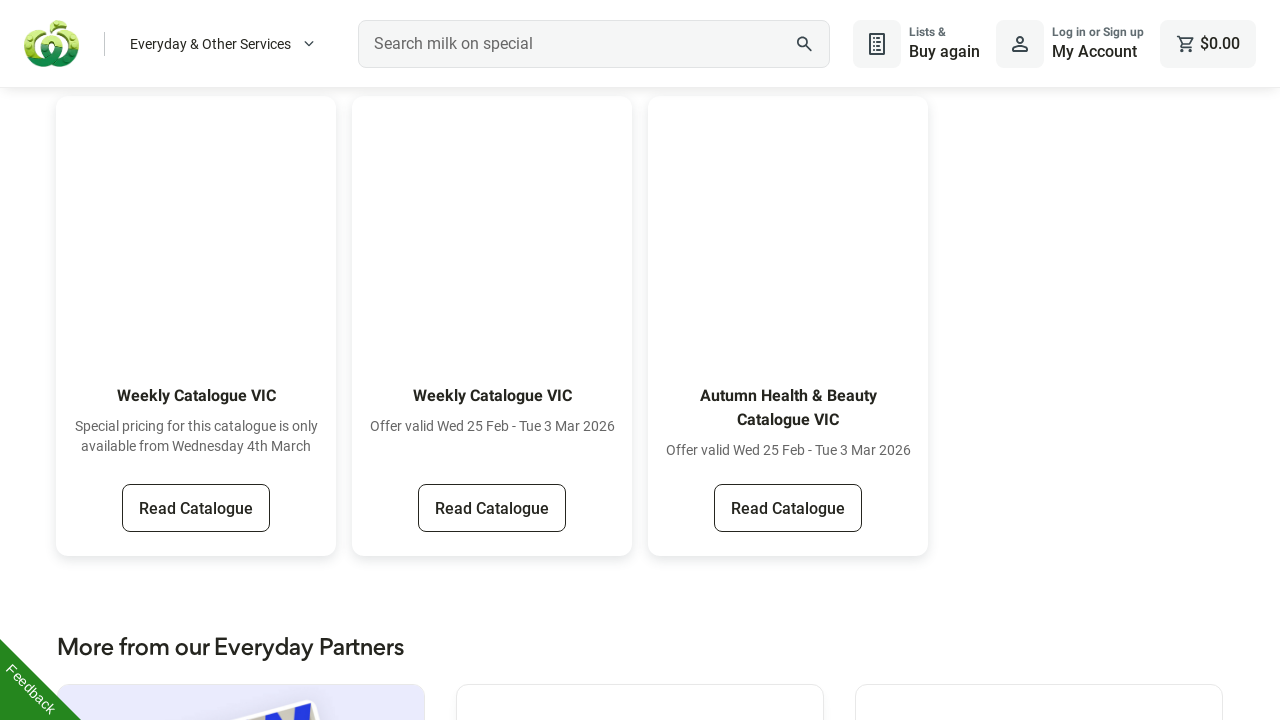

Clicked on Weekly Catalogue VIC link at (196, 508) on internal:role=link[name="Weekly Catalogue VIC"i] >> nth=0
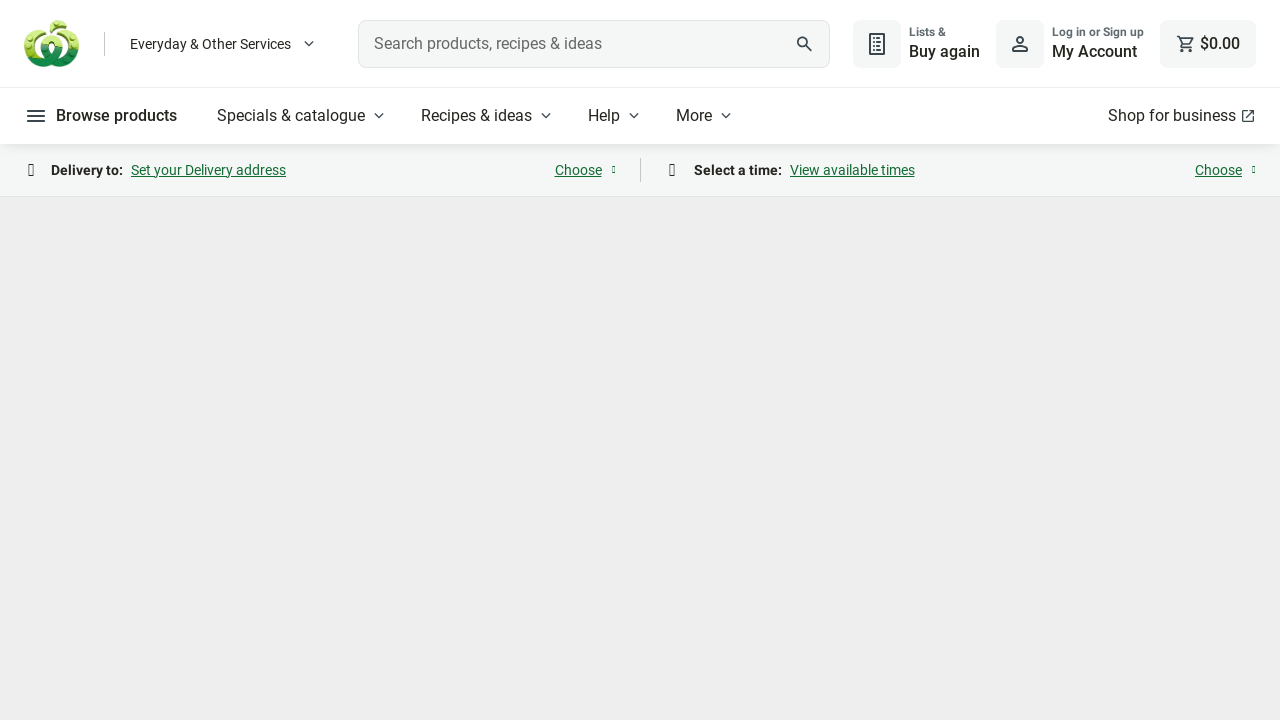

Page load completed
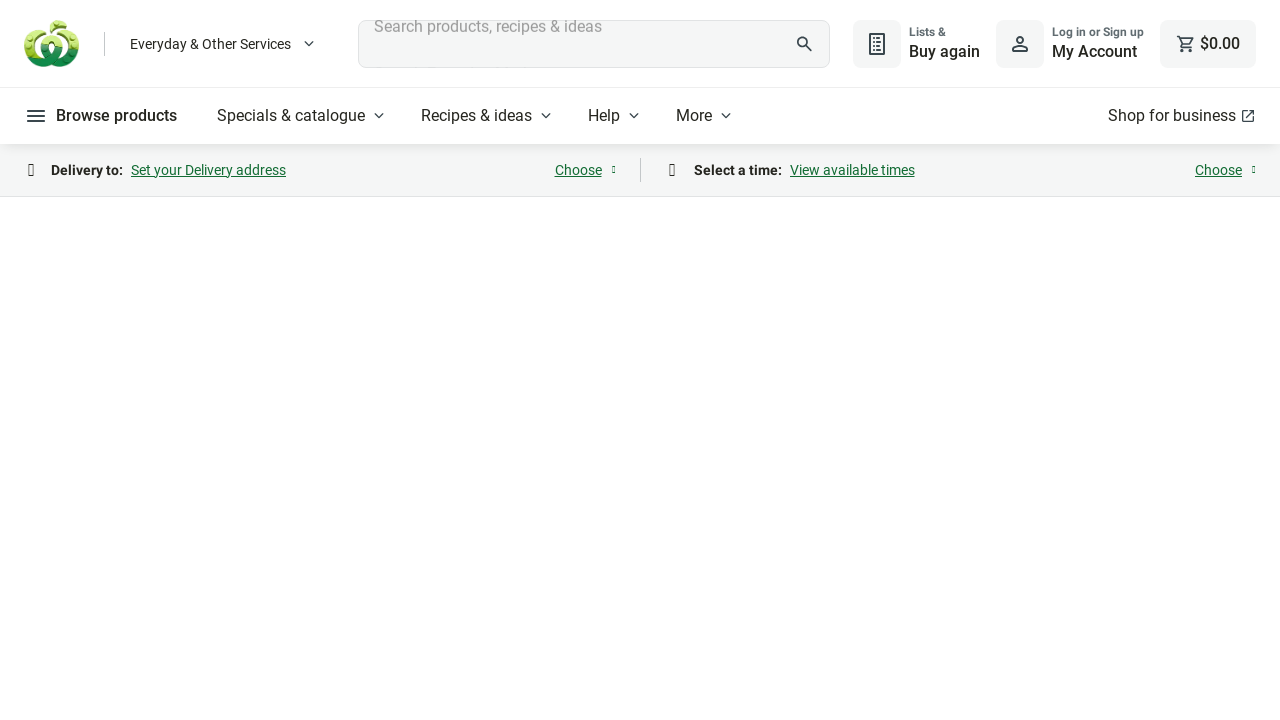

Catalogue slides are now visible
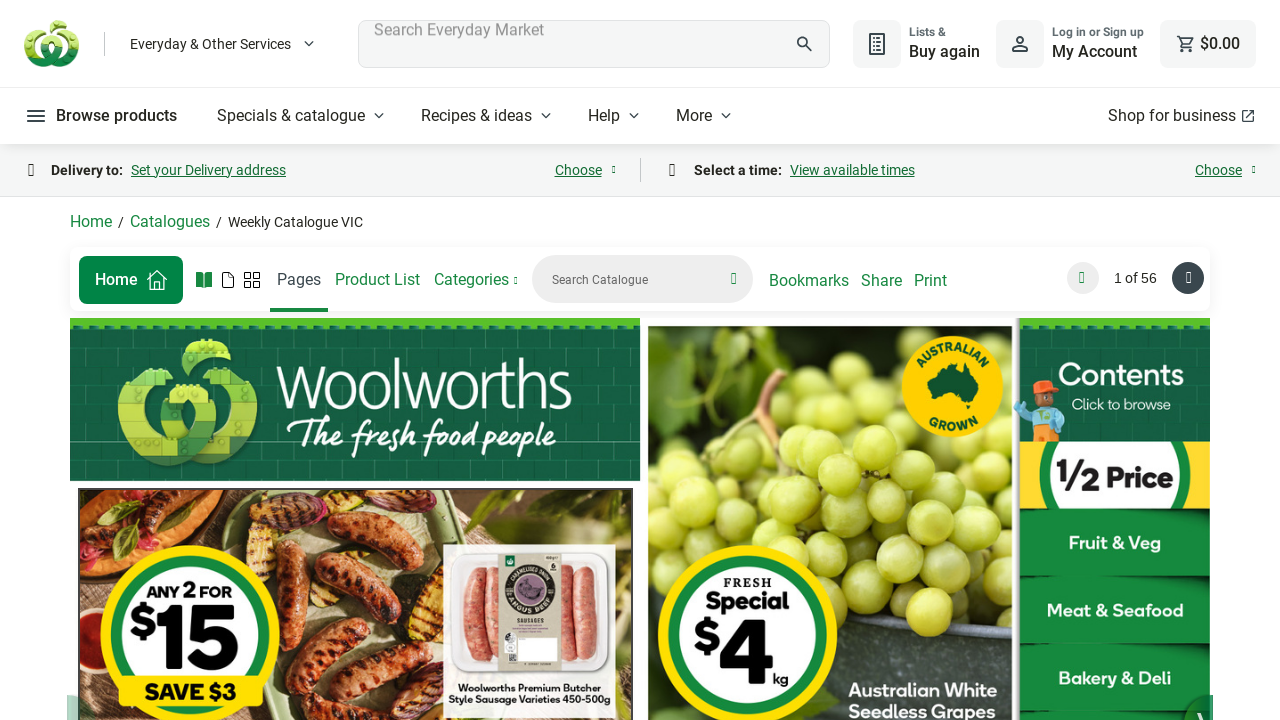

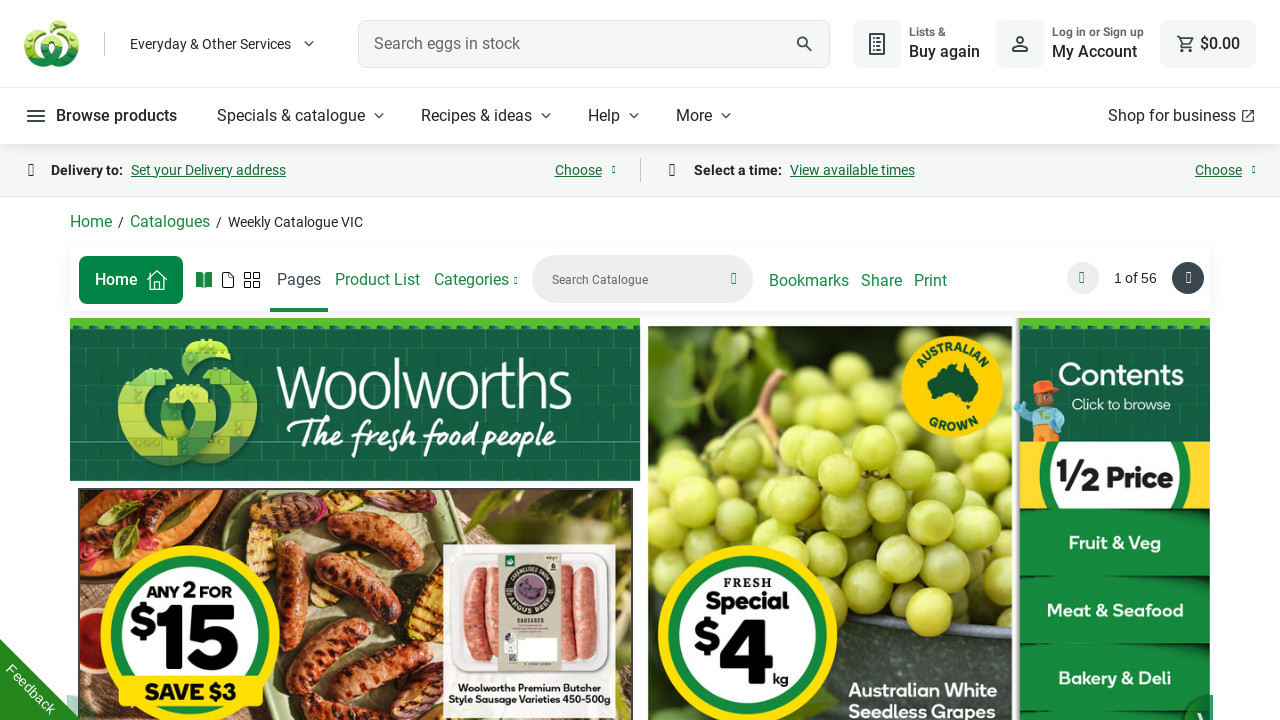